Tests drag and drop functionality by dragging an element and dropping it onto a target area

Starting URL: https://testautomationpractice.blogspot.com/

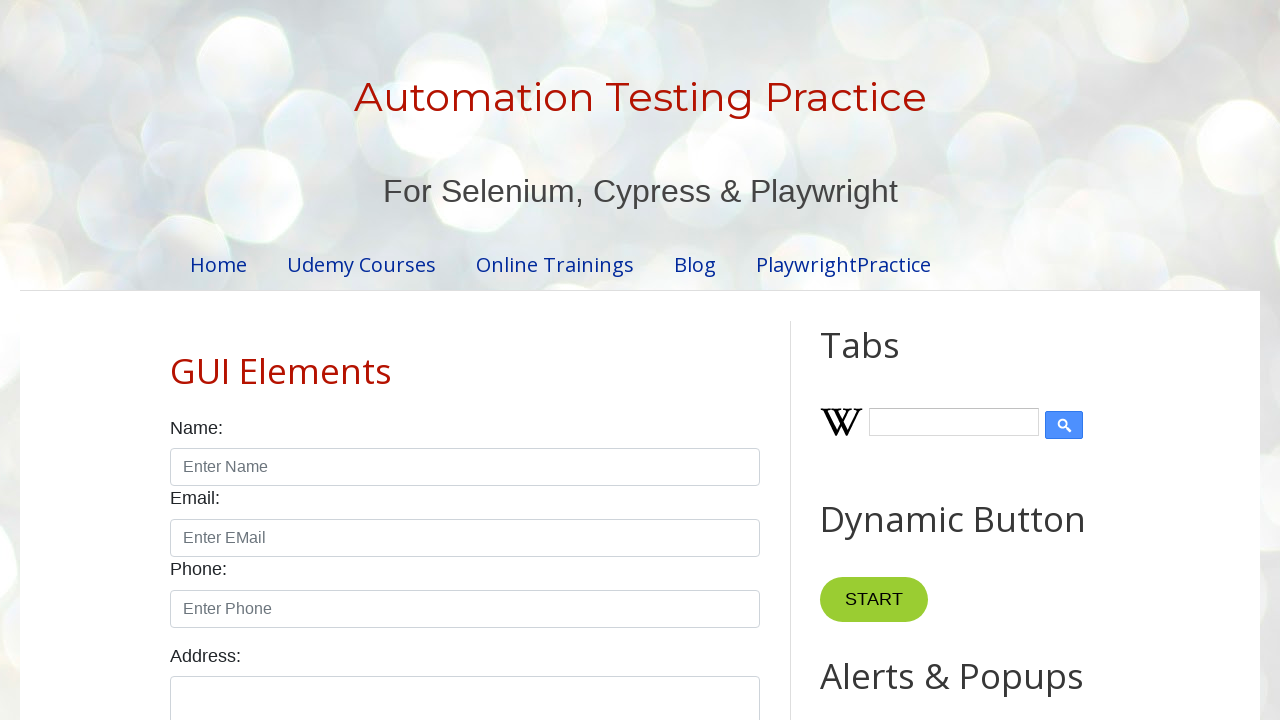

Located draggable element with id 'draggable'
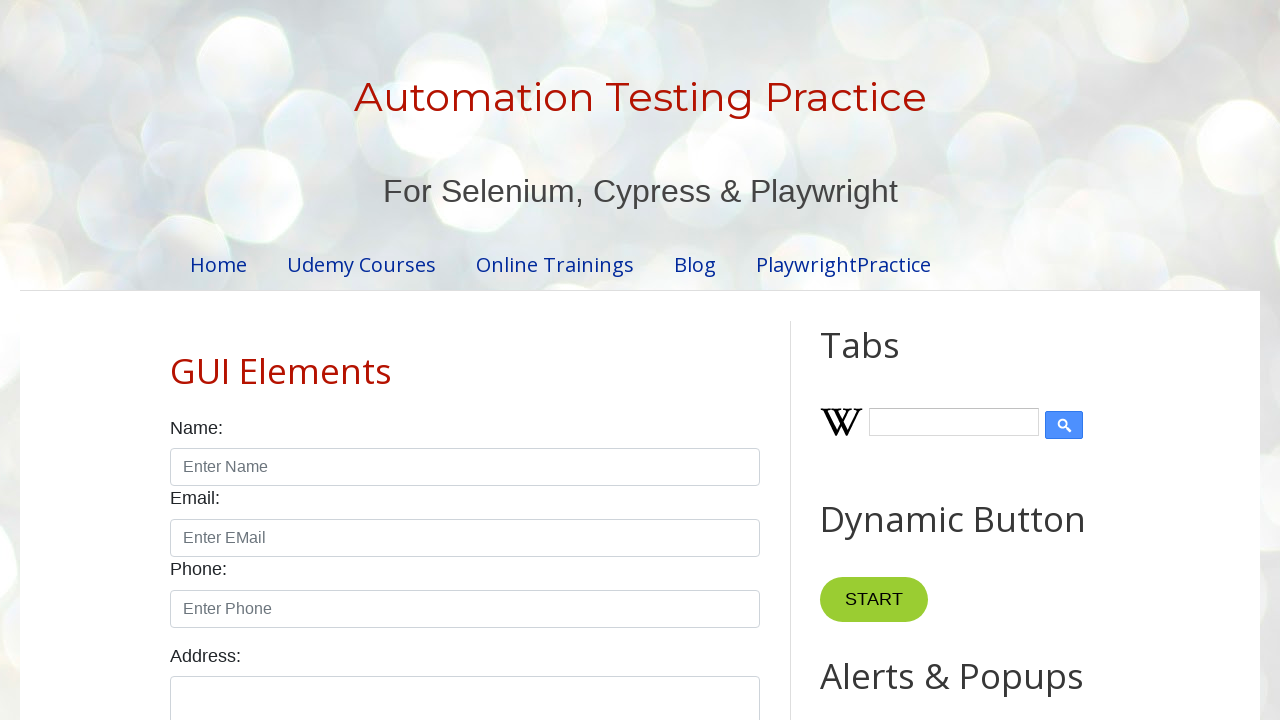

Located droppable element with id 'droppable'
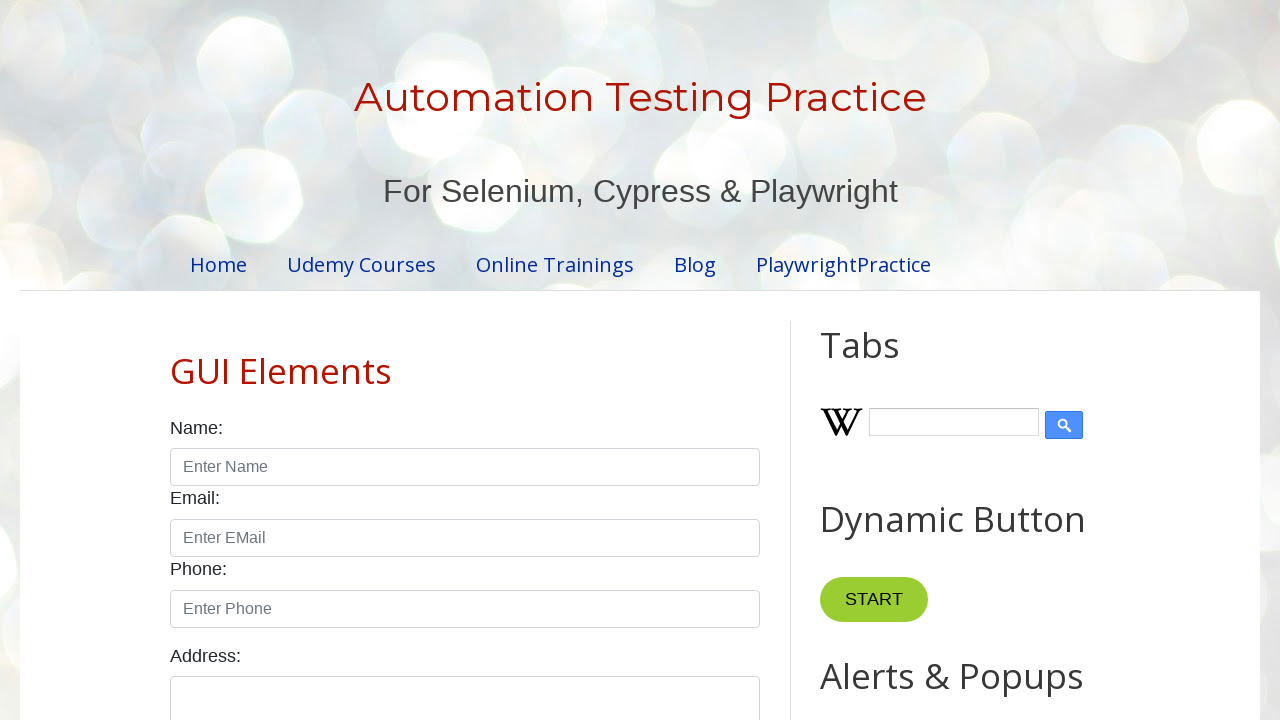

Dragged element from draggable area to droppable area at (1015, 386)
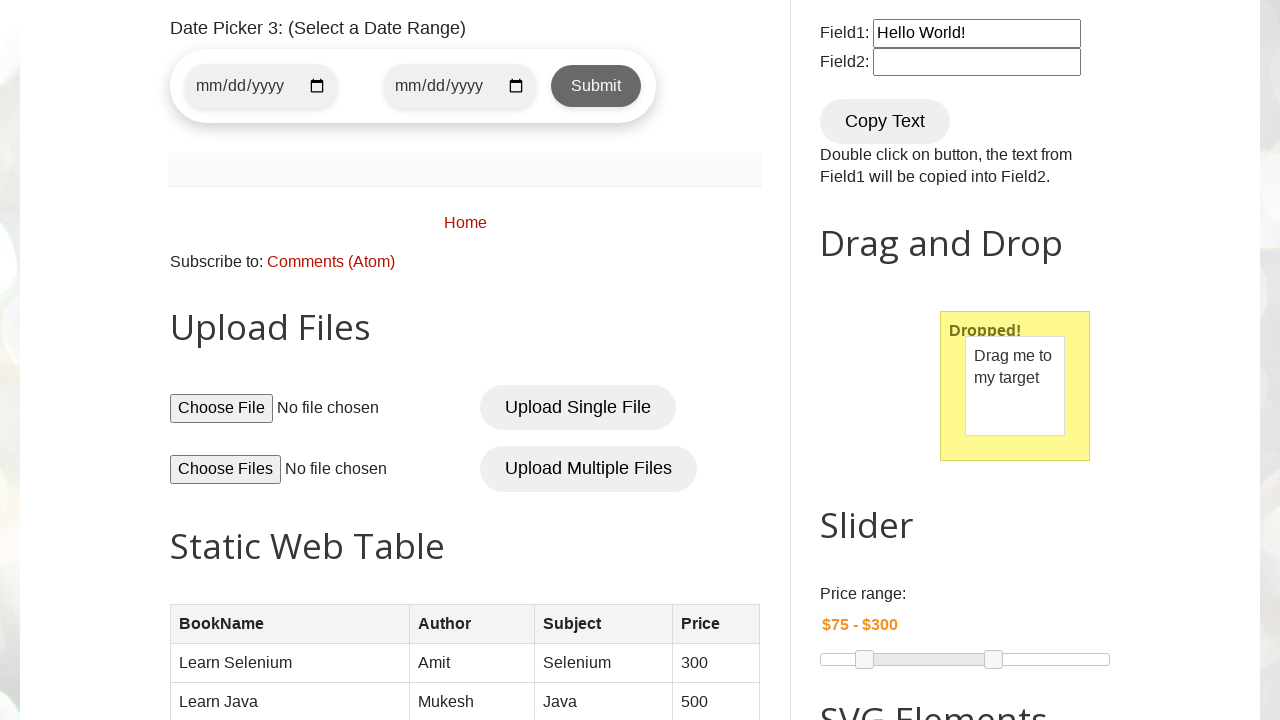

Drop confirmation text appeared in droppable area
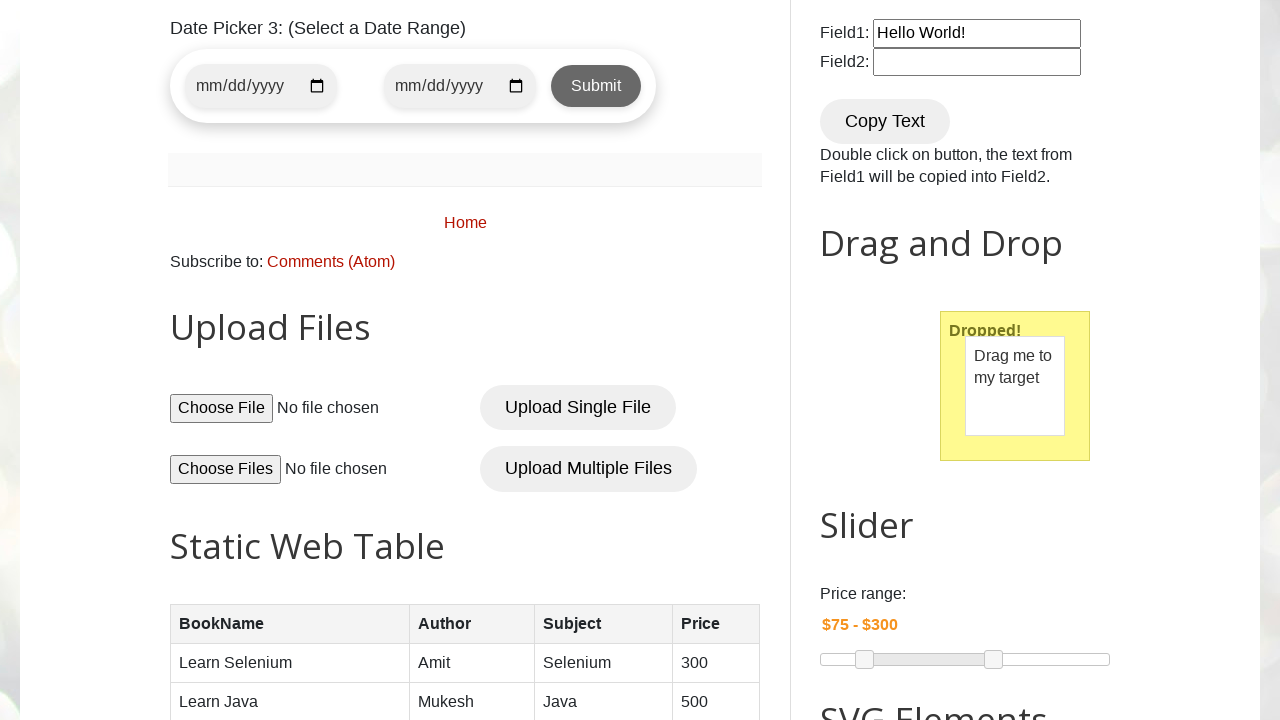

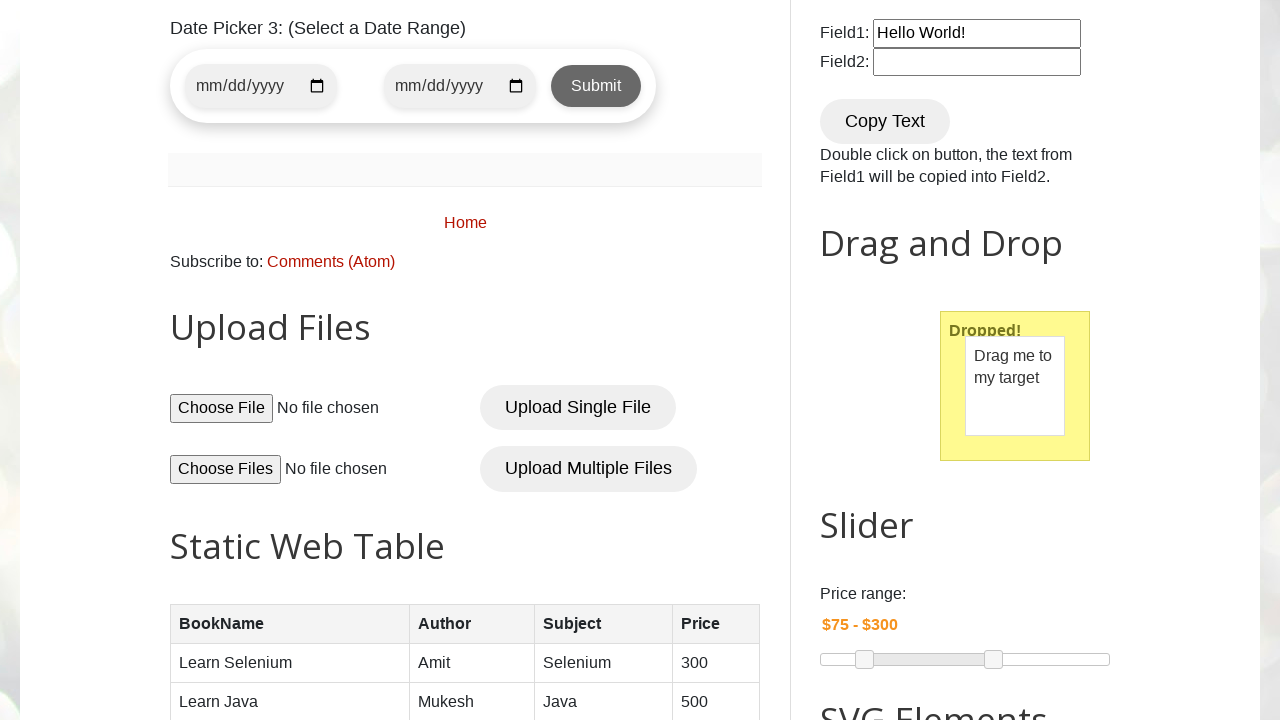